Tests a registration form by filling required fields (first name, last name, email) and submitting, then verifies the success message is displayed.

Starting URL: http://suninjuly.github.io/registration1.html

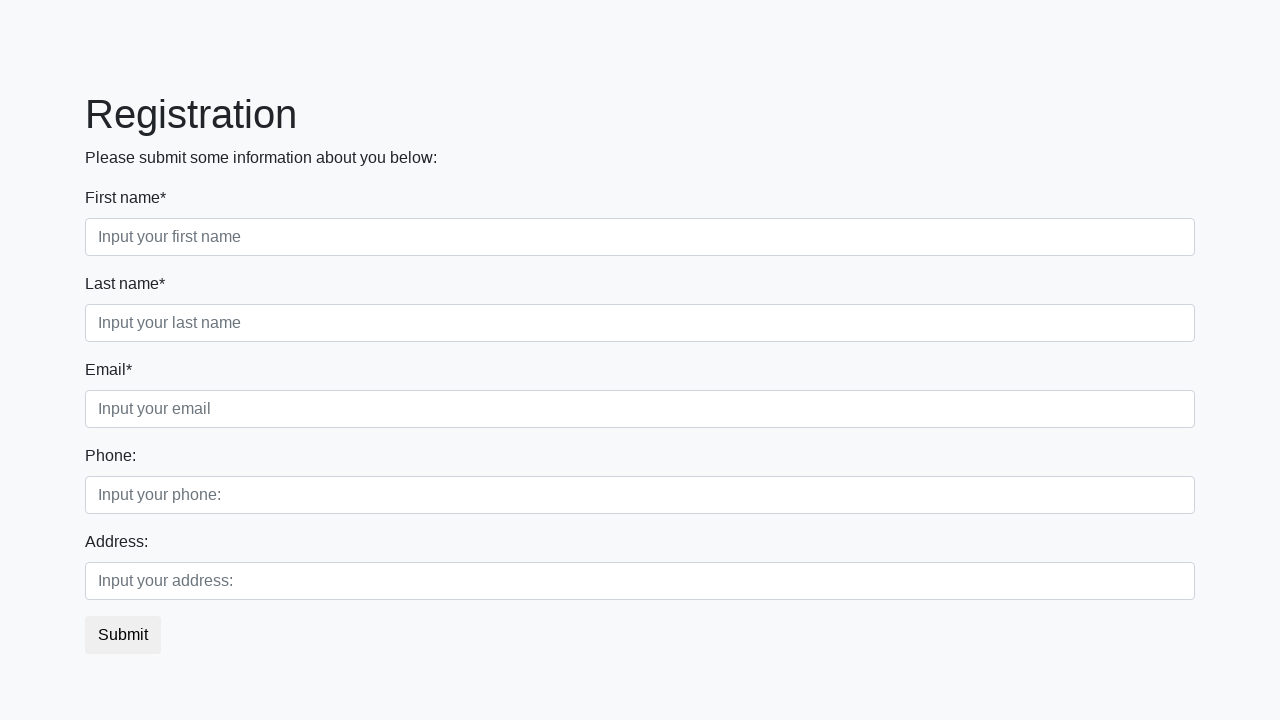

Filled first name field with 'Elon' on input.form-control.first:required
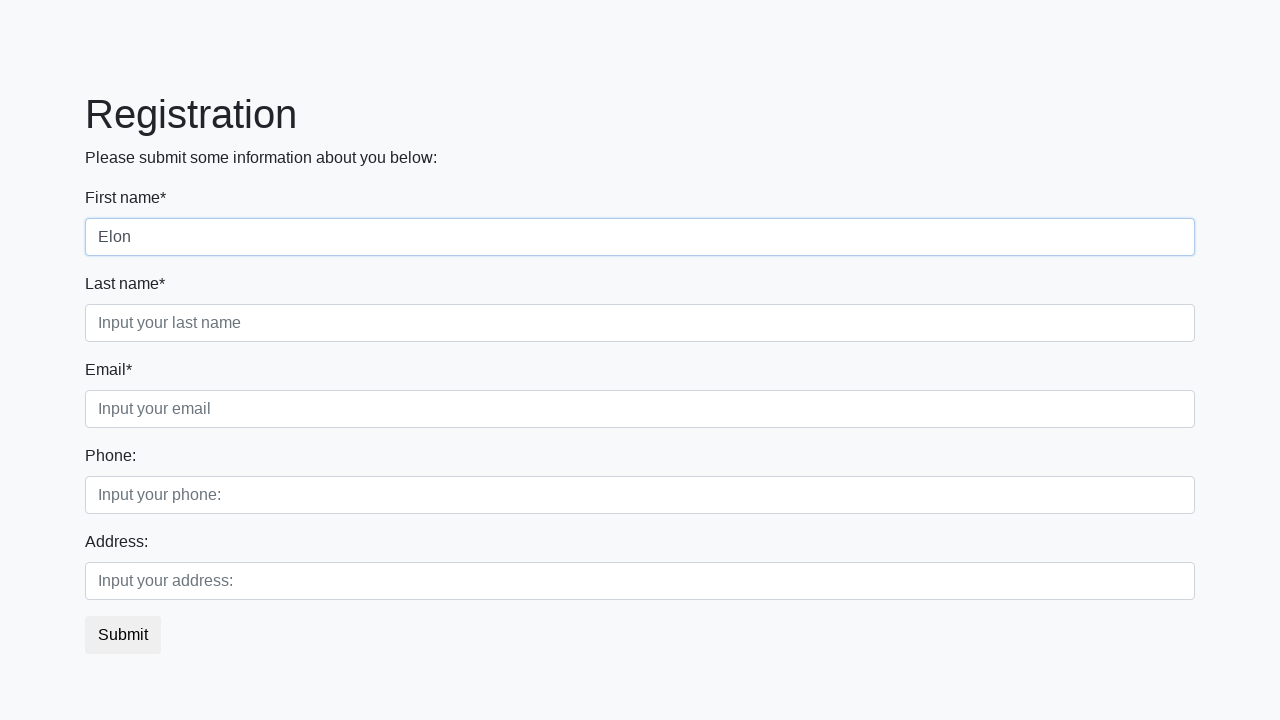

Filled last name field with 'Musk' on input.form-control.second:required
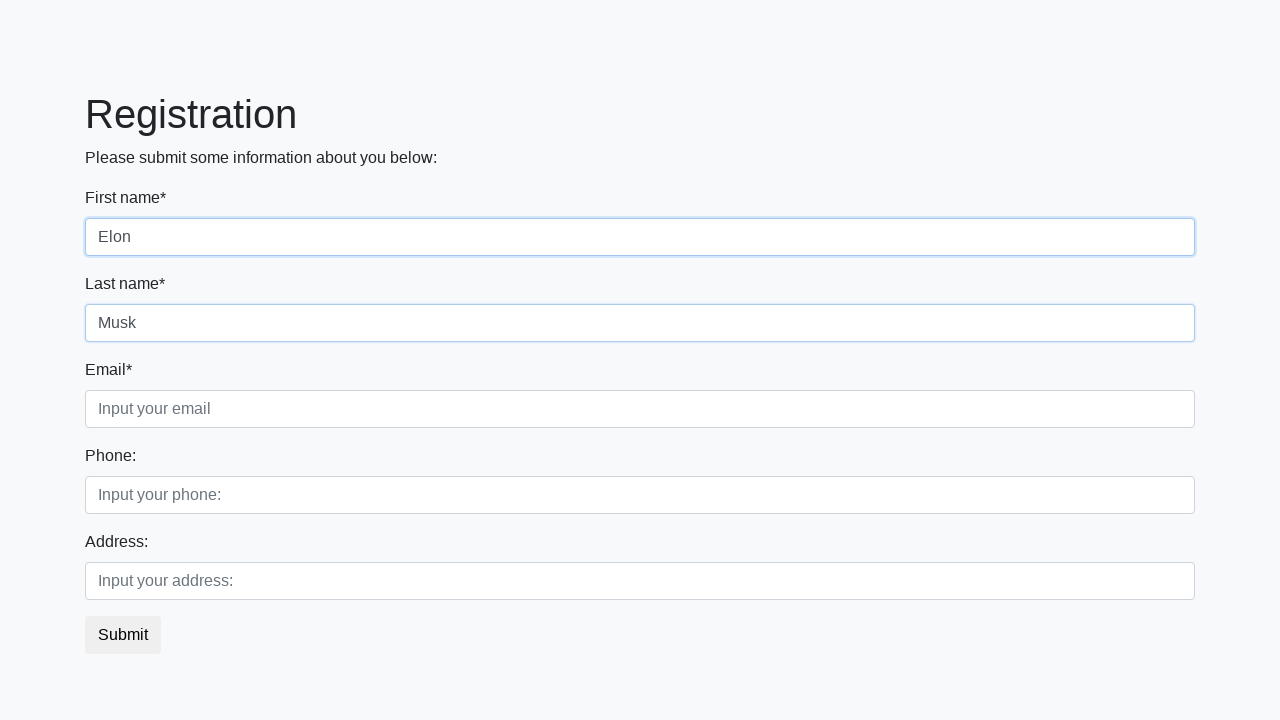

Filled email field with 'Musk@spacex.com' on input.form-control.third:required
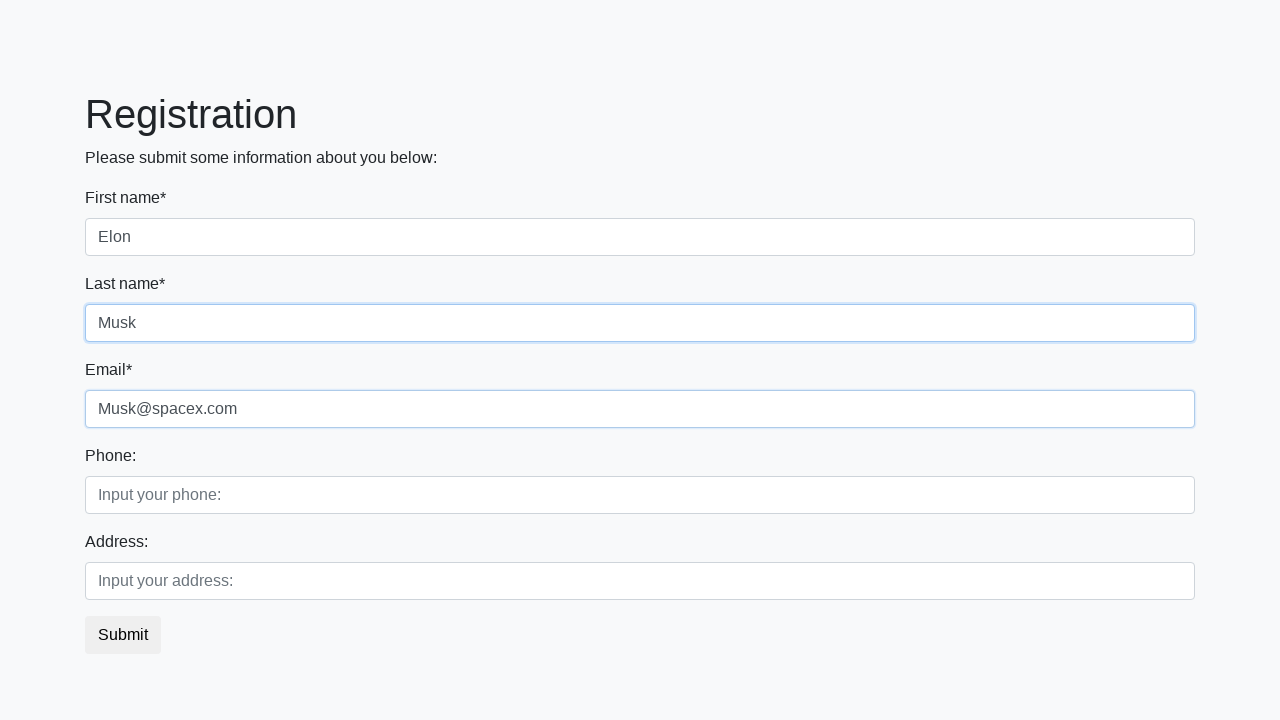

Clicked submit button to register at (123, 635) on button.btn
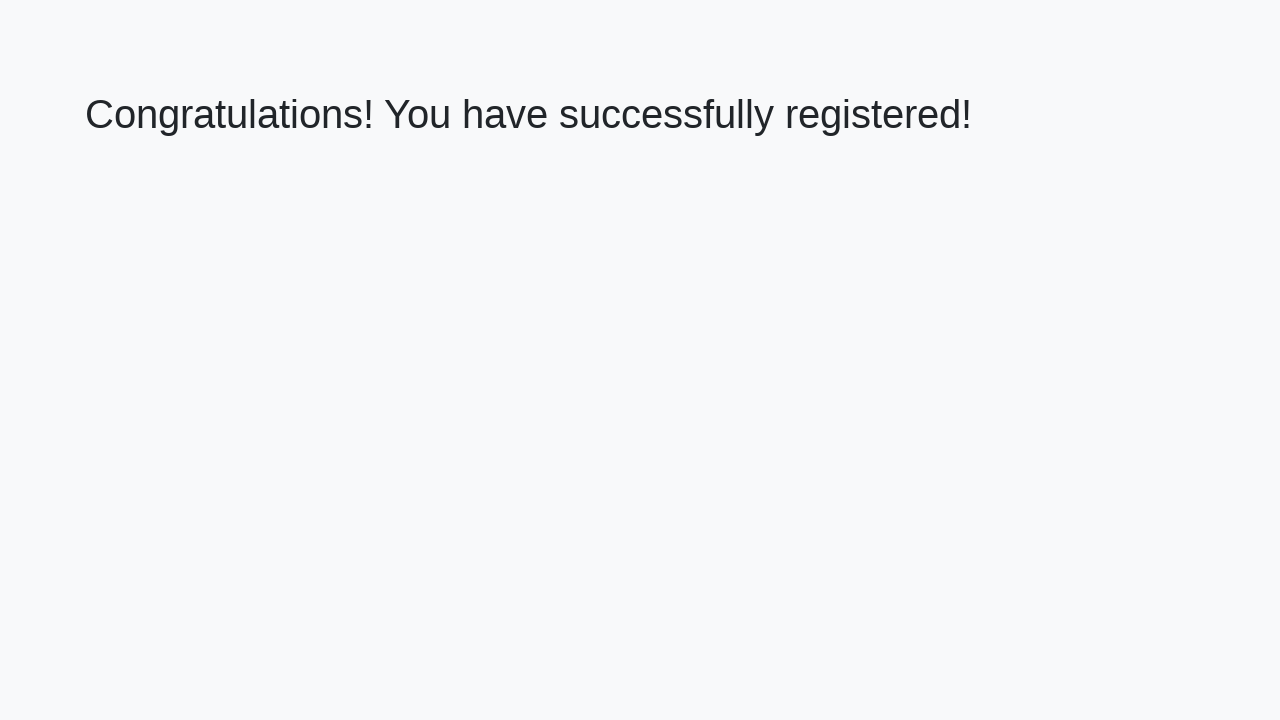

Success message appeared on page
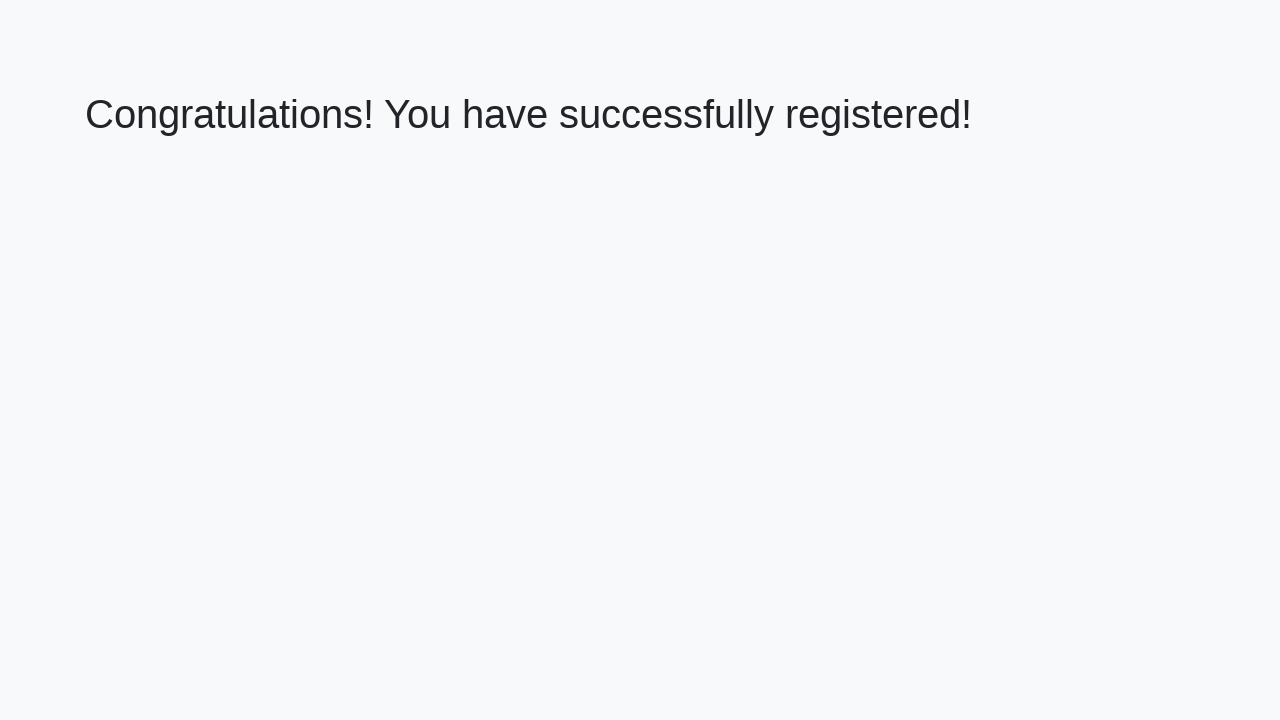

Retrieved success message text
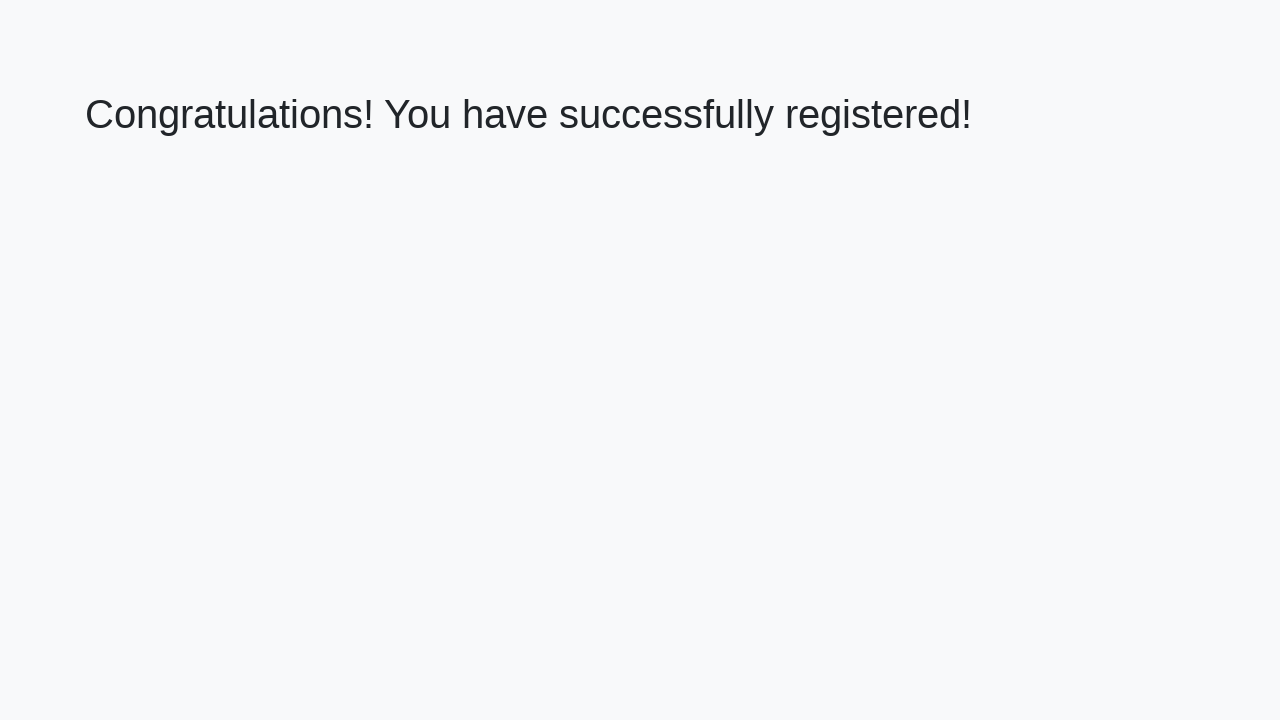

Verified success message matches expected text
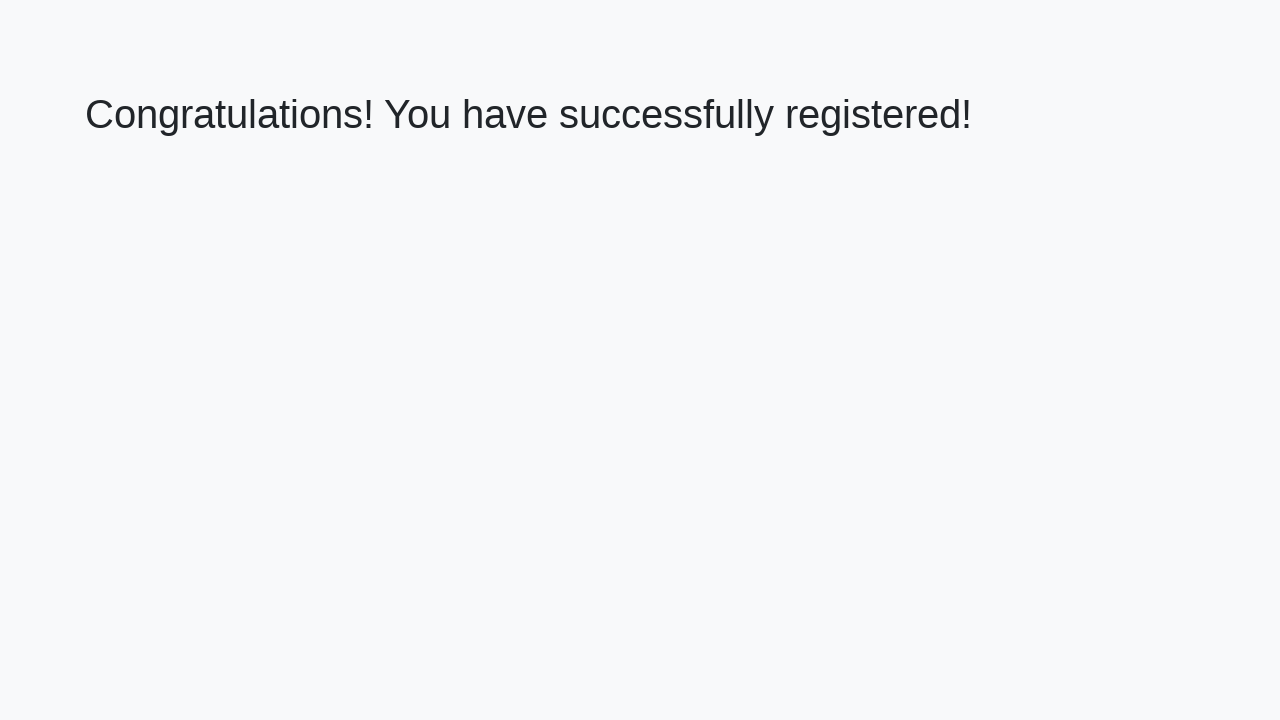

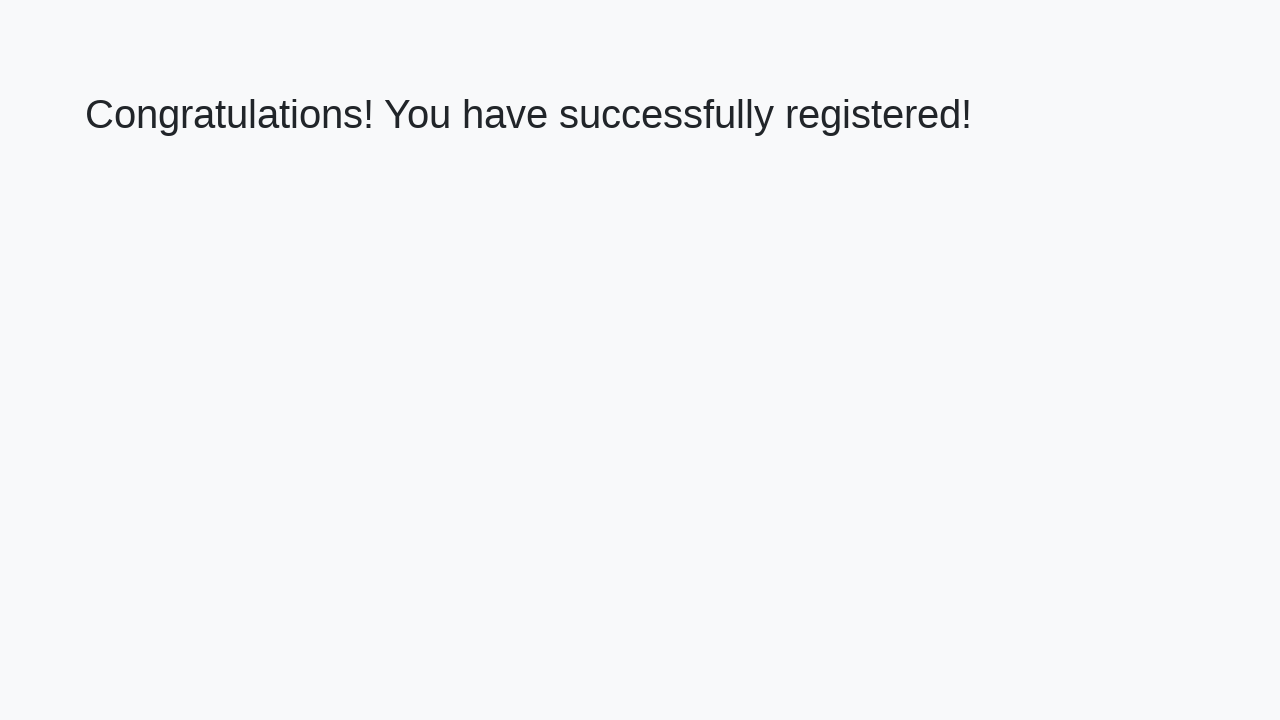